Navigates to a Blogspot site and clicks on the 'Express' label link to filter posts by that category, then verifies the page loads successfully.

Starting URL: https://annotationz.blogspot.com/

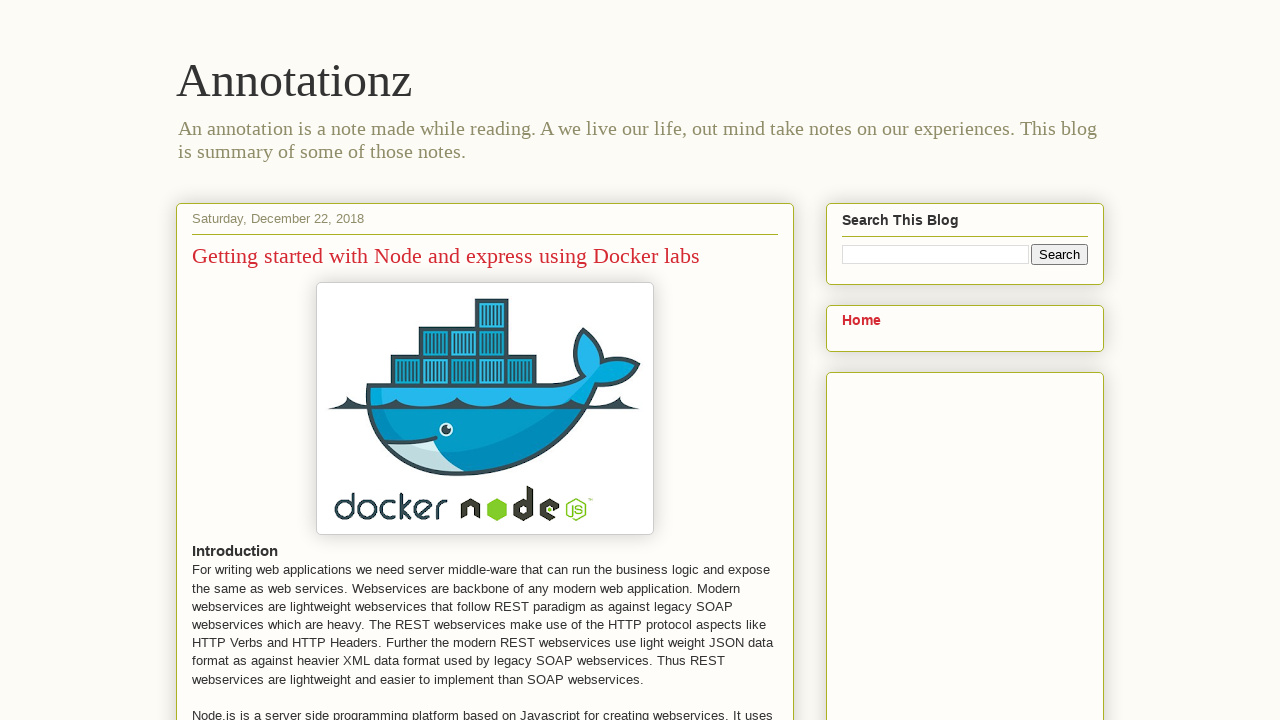

Navigated to Blogspot site at https://annotationz.blogspot.com/
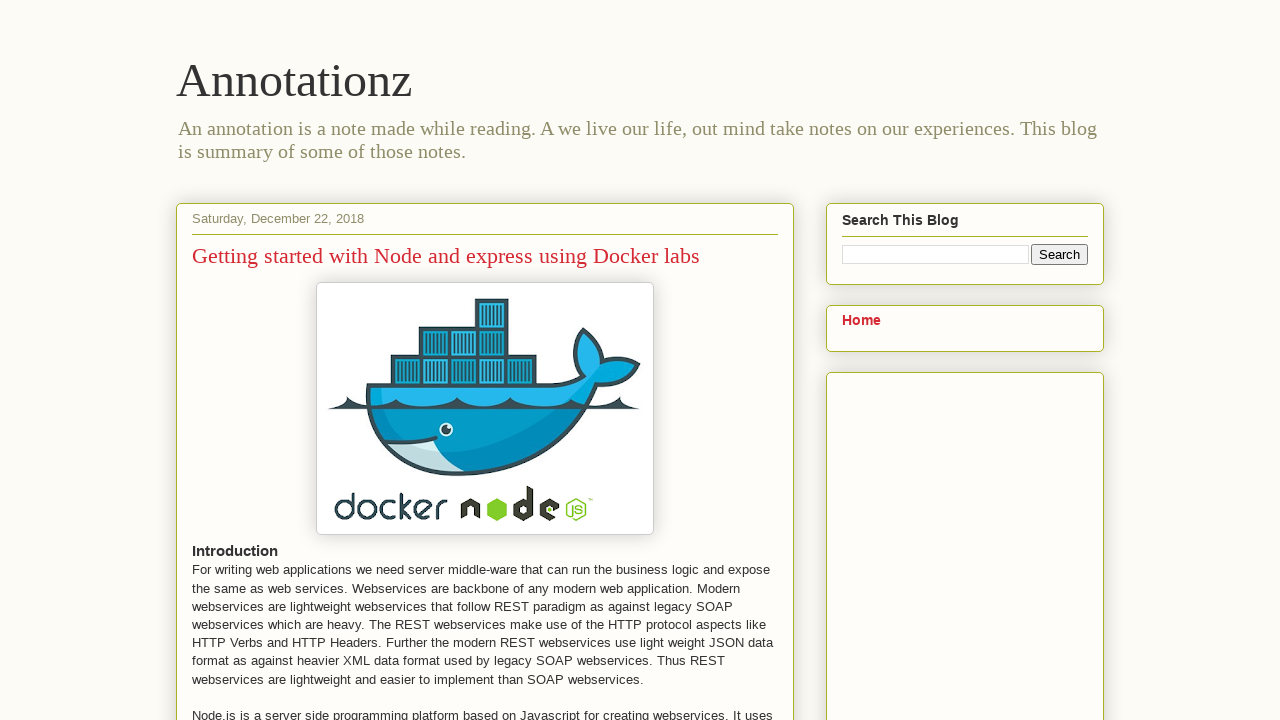

Clicked on the 'Express' label link to filter posts by category at (310, 360) on a[href*='/search/label/Express']
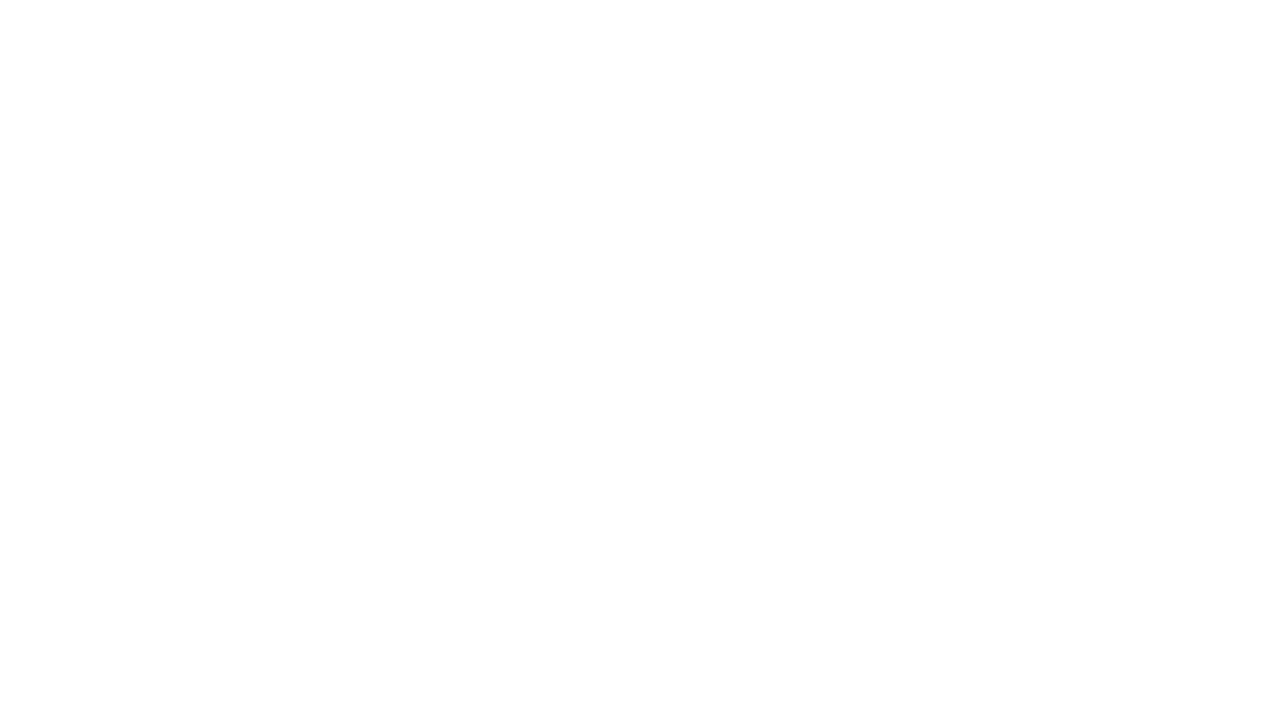

Page loaded successfully with domcontentloaded state
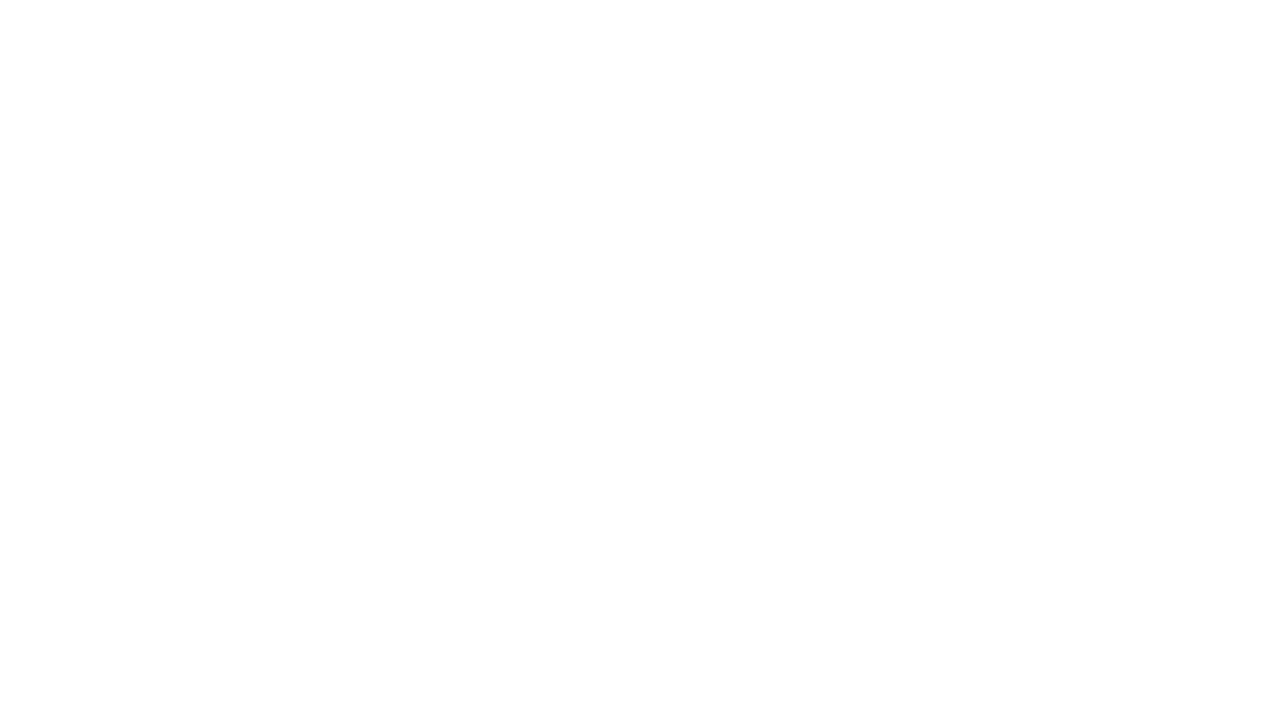

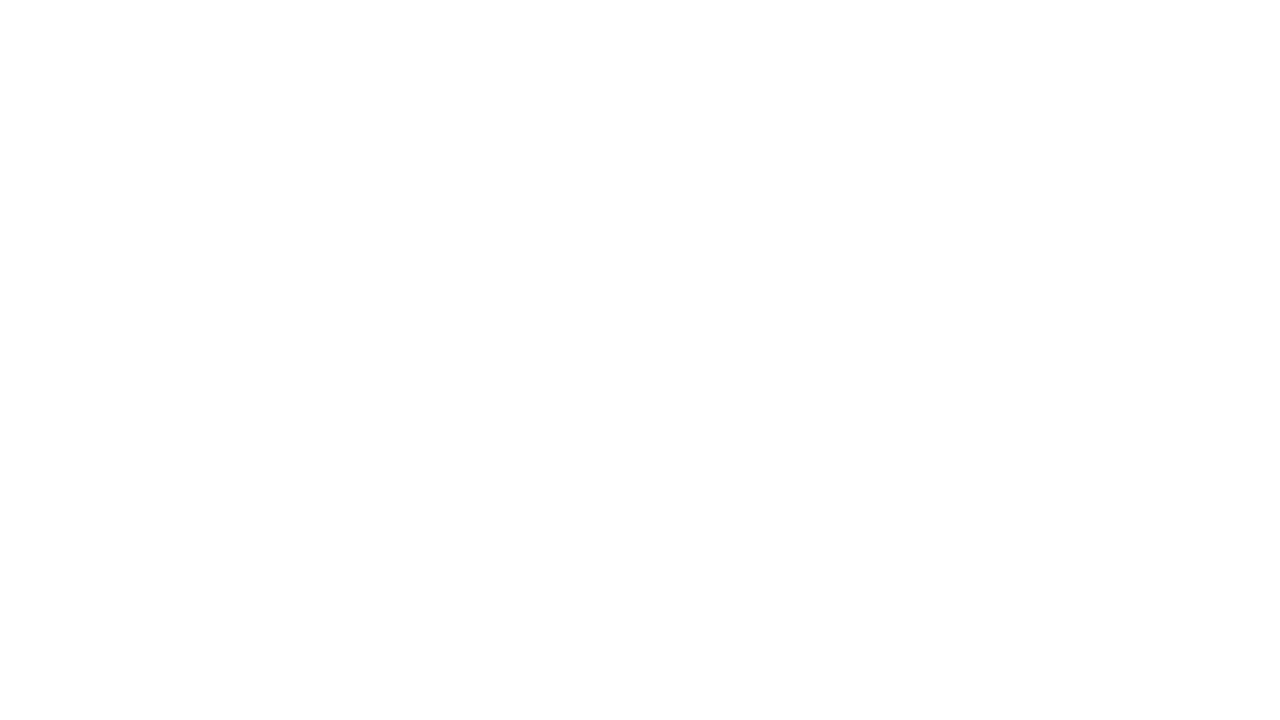